Tests that the submitted form displays the exact information that was provided in the input fields

Starting URL: https://demoqa.com/elements

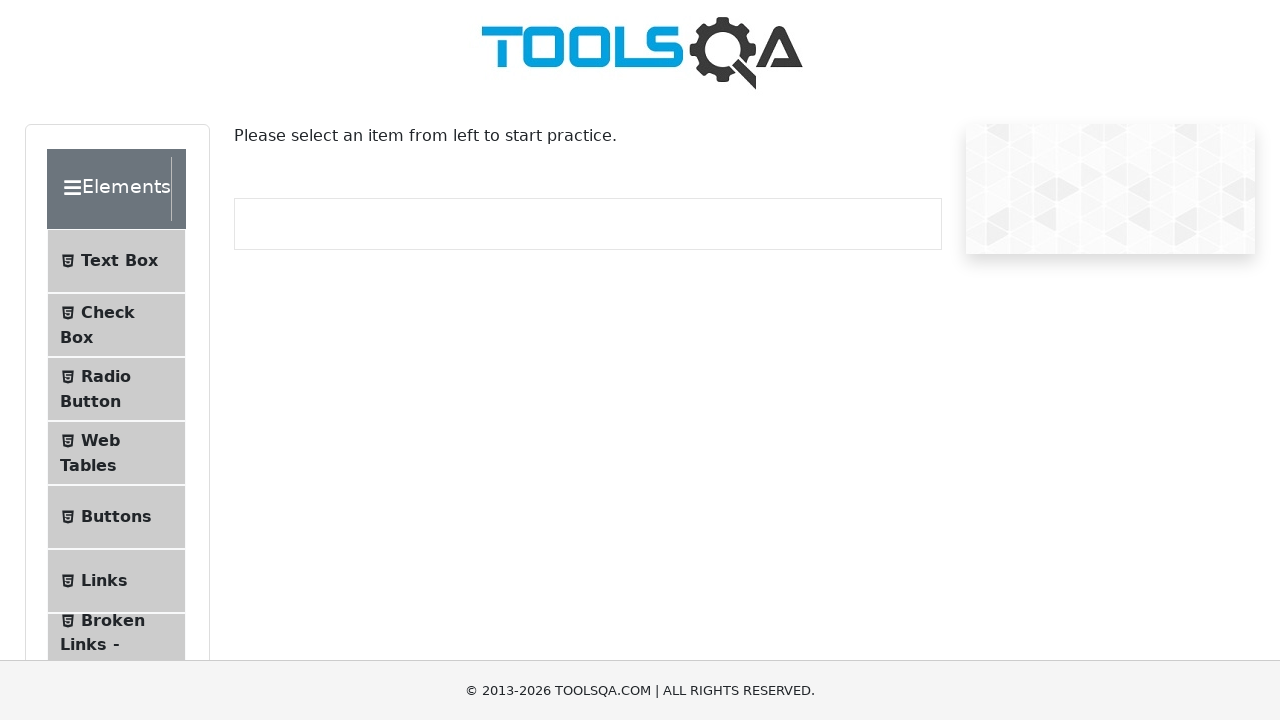

Clicked on the Text Box menu item at (116, 261) on #item-0
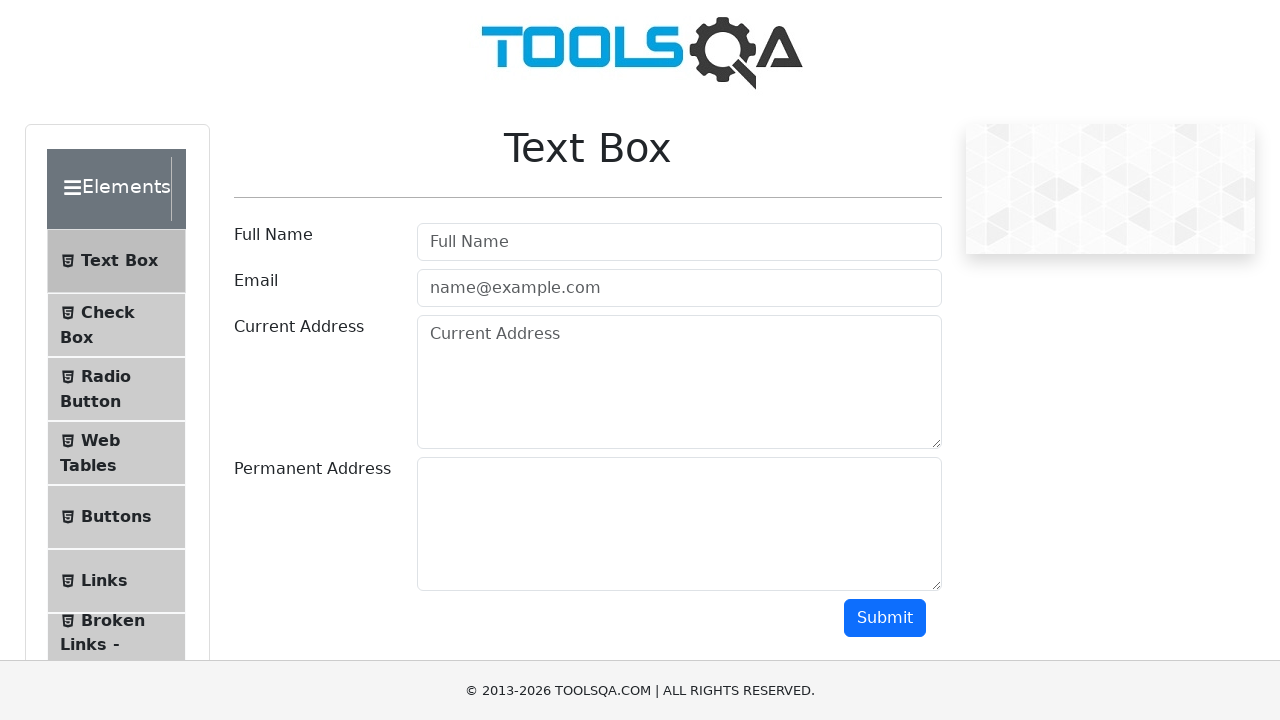

Filled userName field with 'AddressLita' on #userName
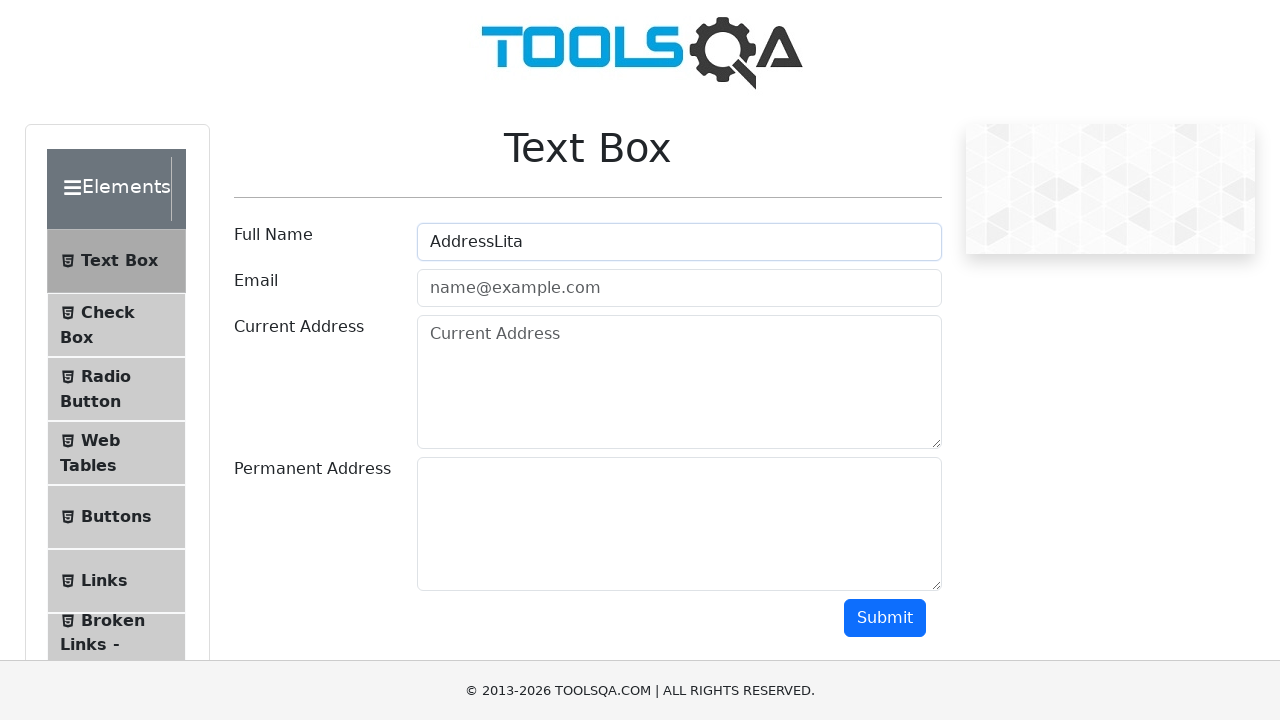

Filled userEmail field with 'testmail@test.com' on #userEmail
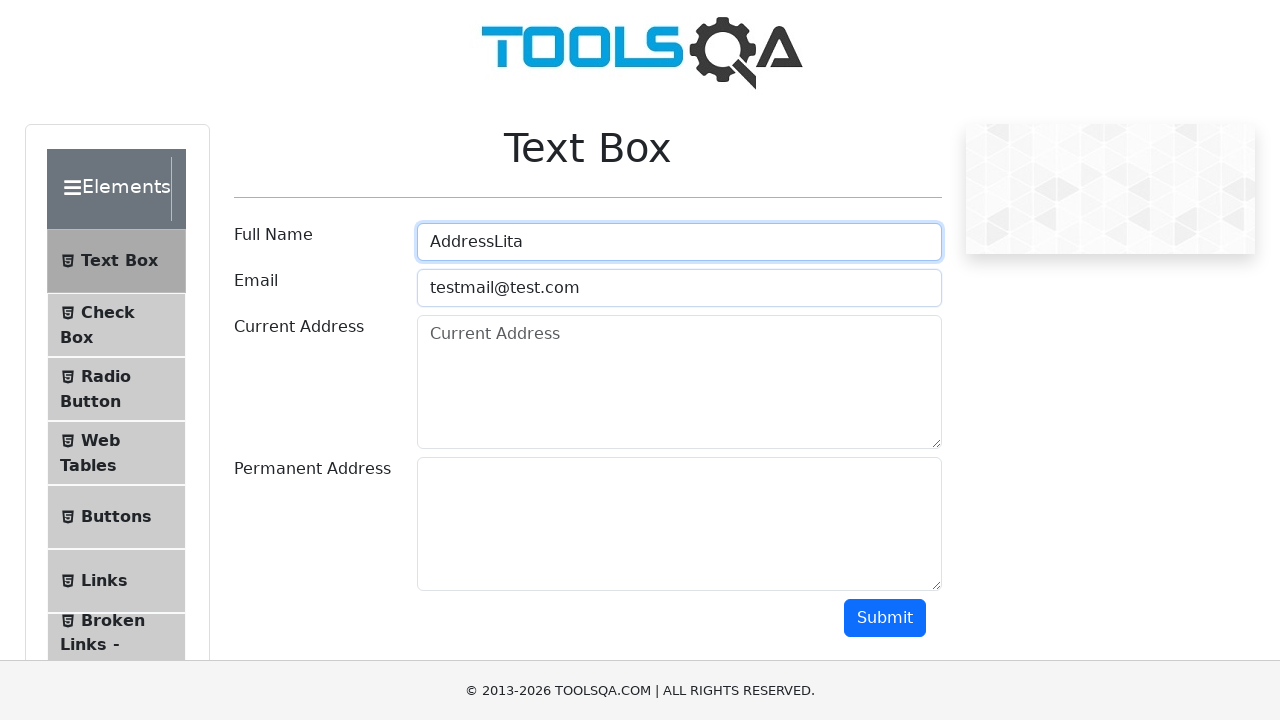

Filled currentAddress field with 'Test current address' on #currentAddress
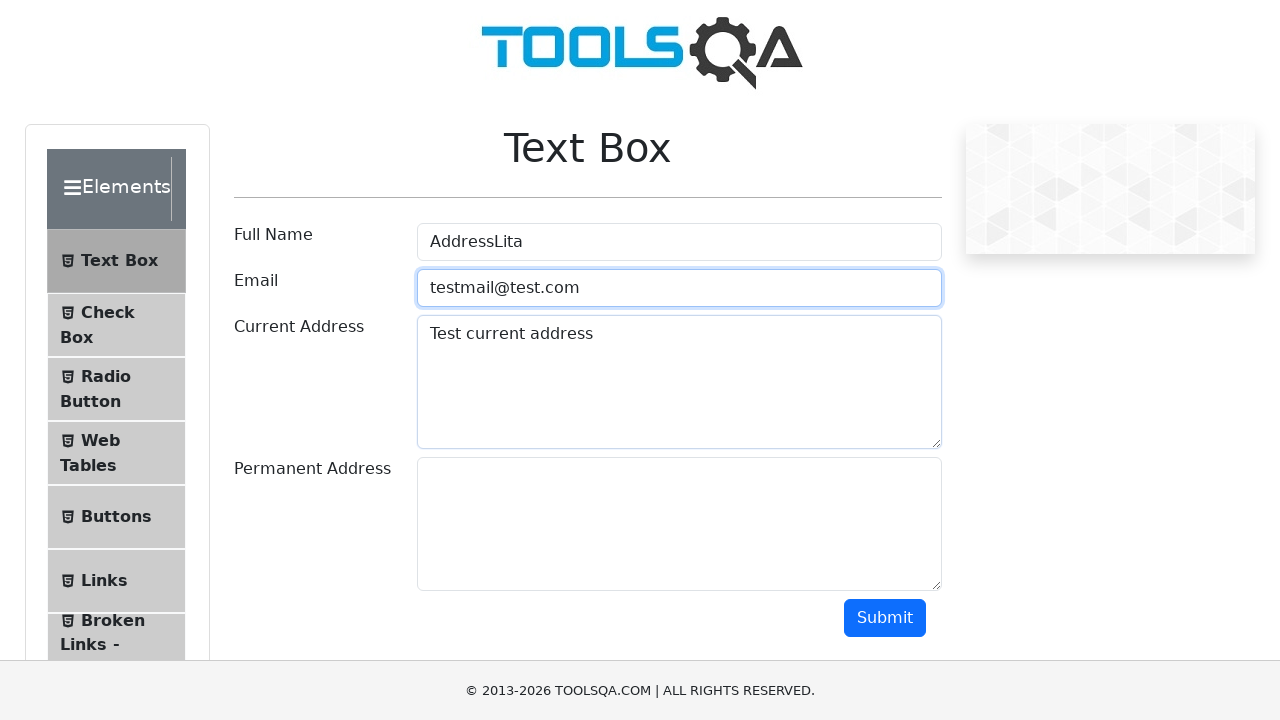

Filled permanentAddress field with 'Test address that is permanent' on #permanentAddress
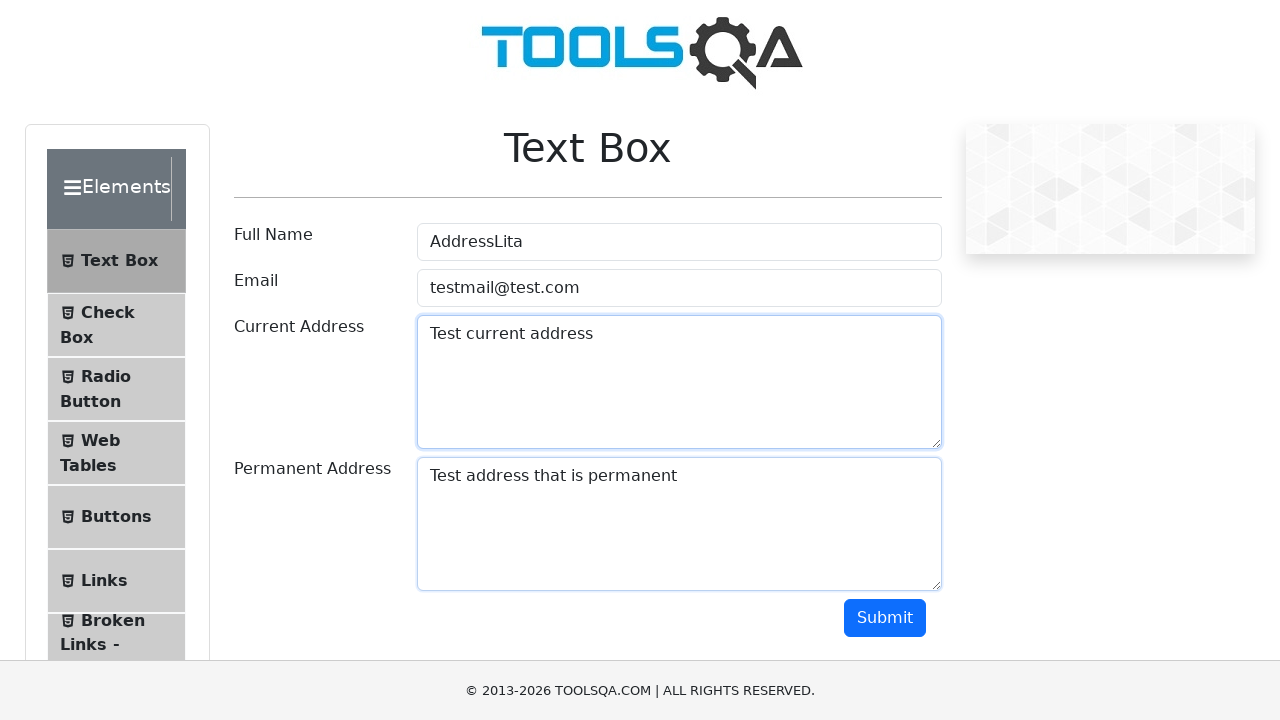

Clicked submit button at (885, 618) on #submit
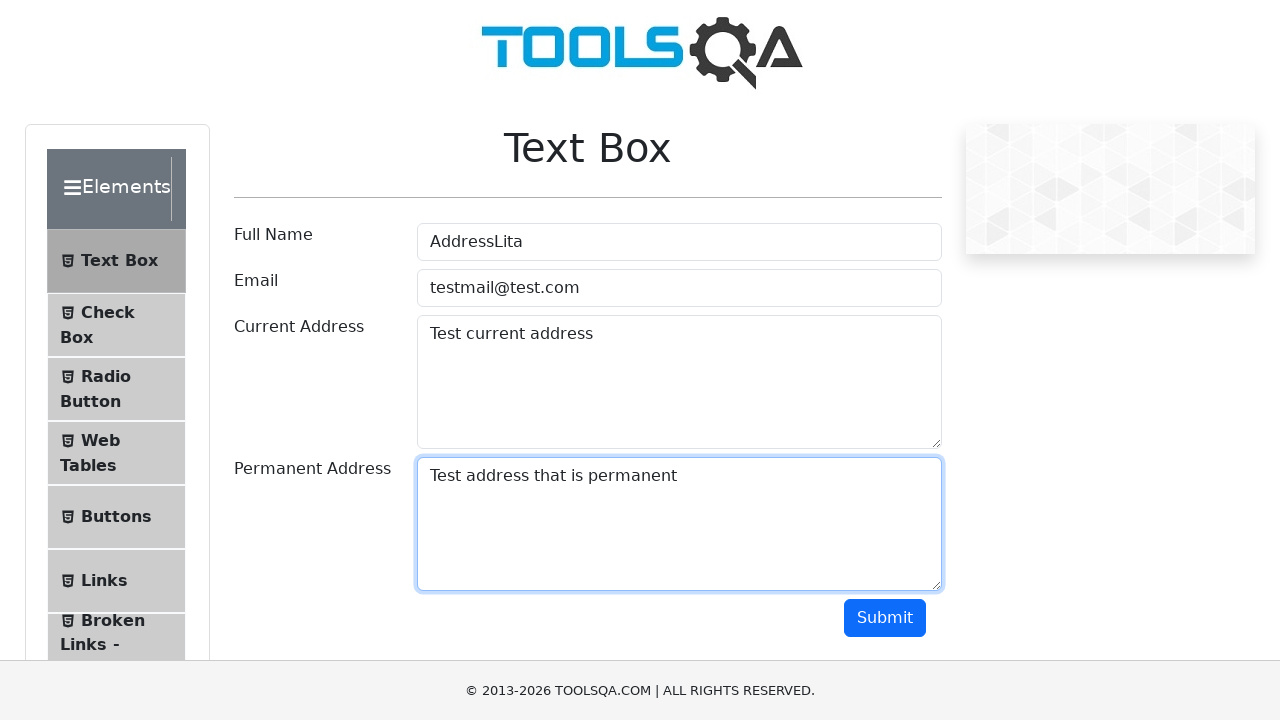

Verified full name 'AddressLita' is displayed in output
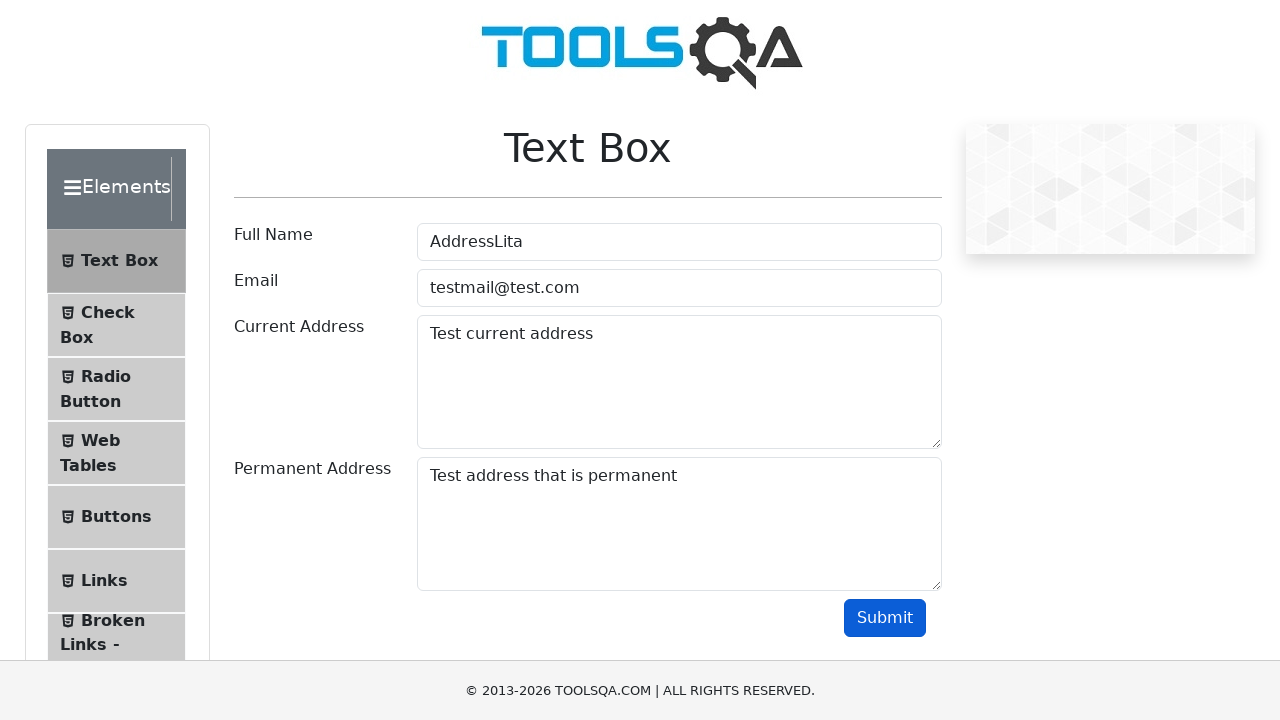

Verified email 'testmail@test.com' is displayed in output
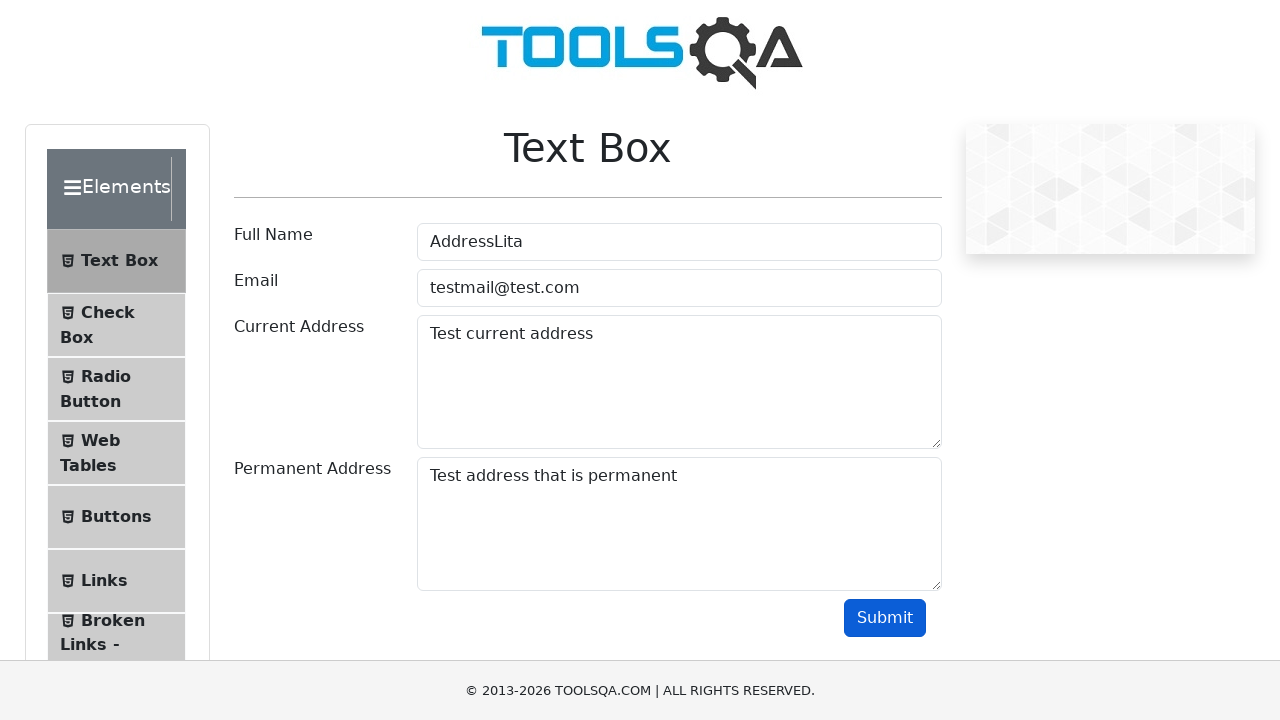

Verified current address 'Test current address' is displayed in output
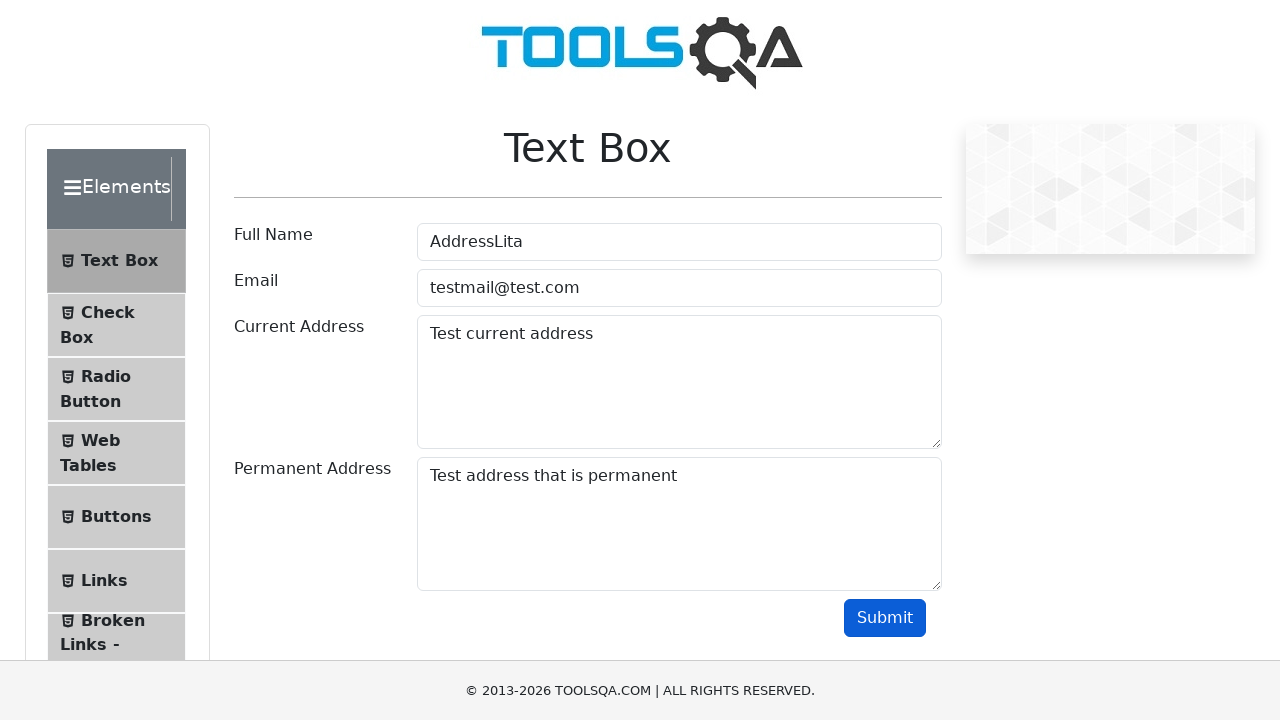

Verified permanent address 'Test address that is permanent' is displayed in output
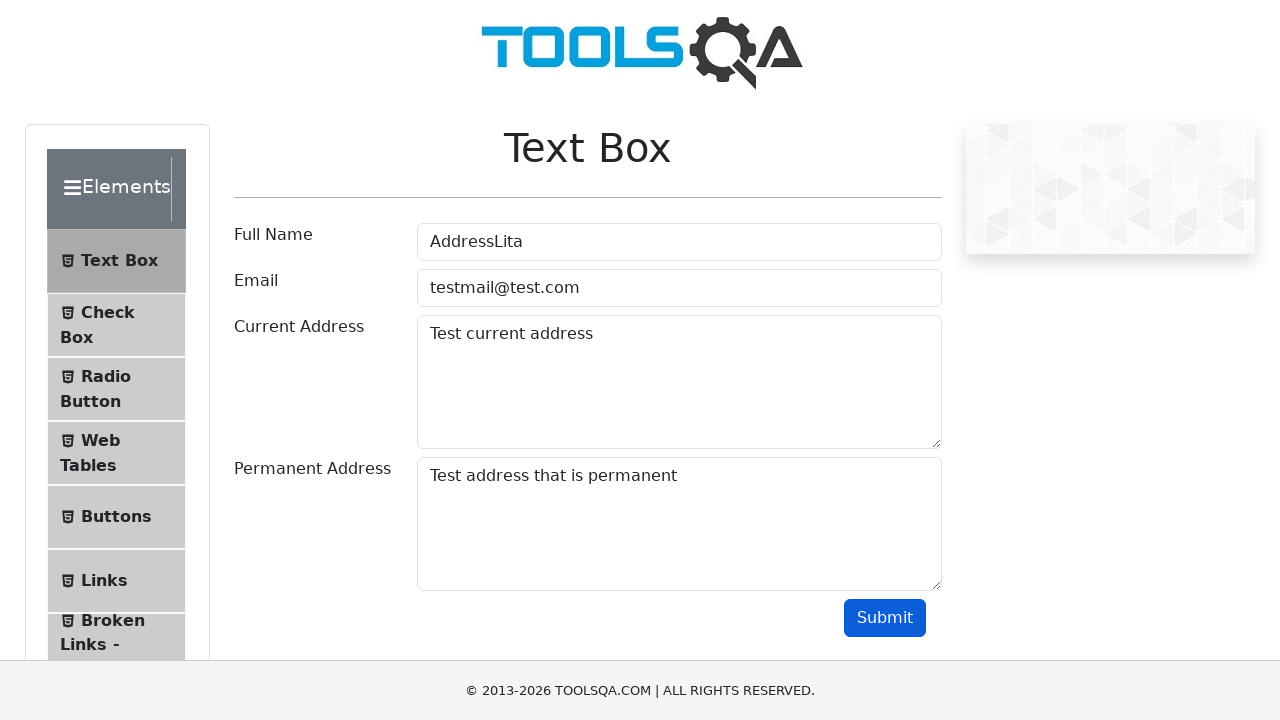

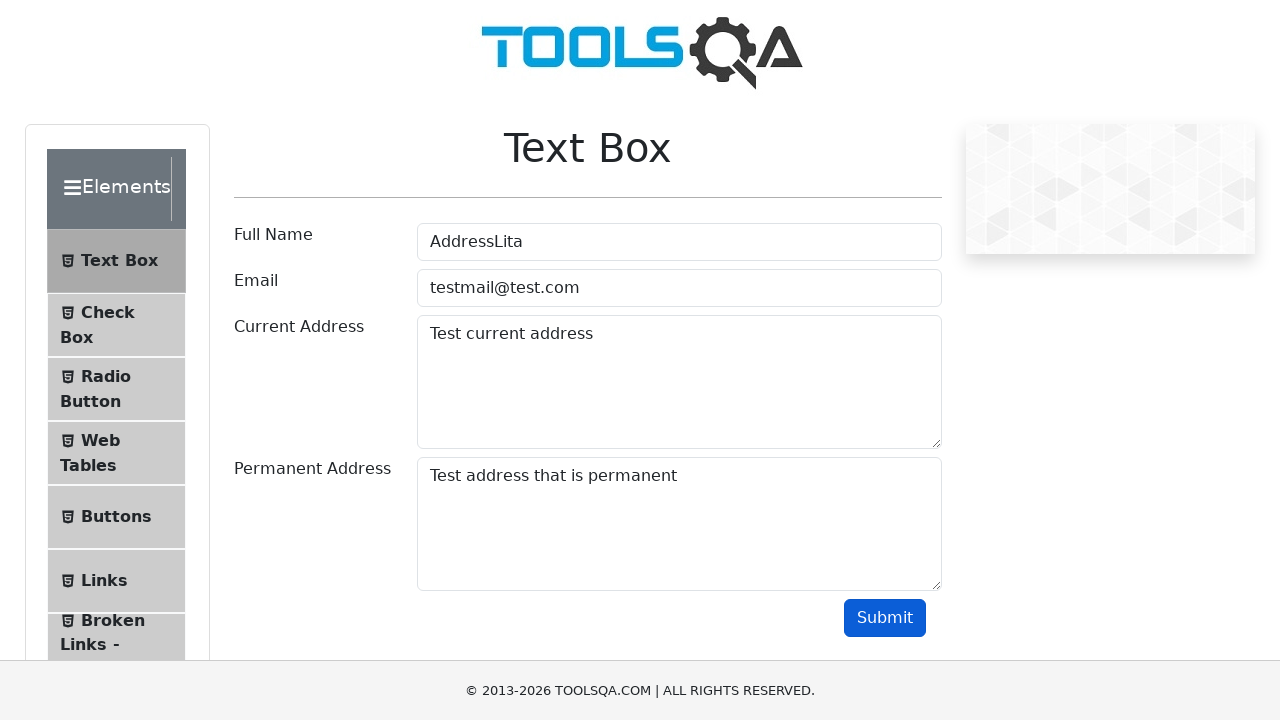